Tests key press detection by pressing the Backspace key on the input target

Starting URL: https://the-internet.herokuapp.com/key_presses

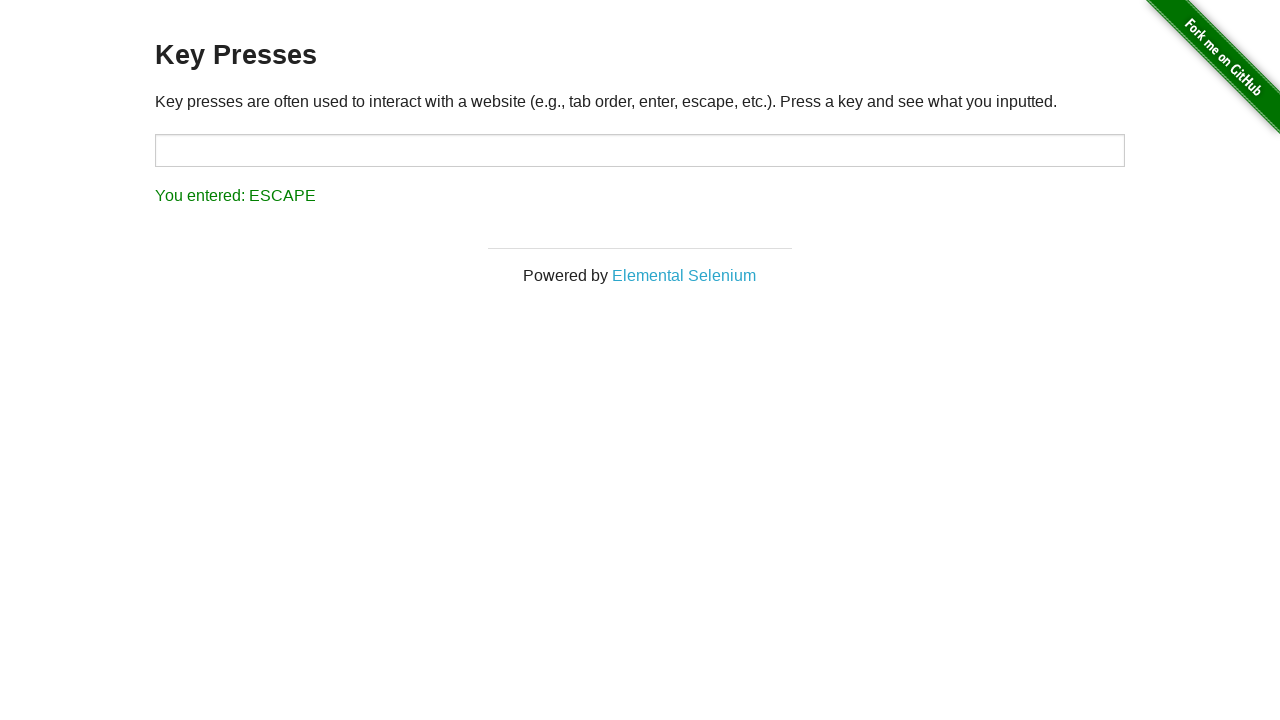

Navigated to key presses test page
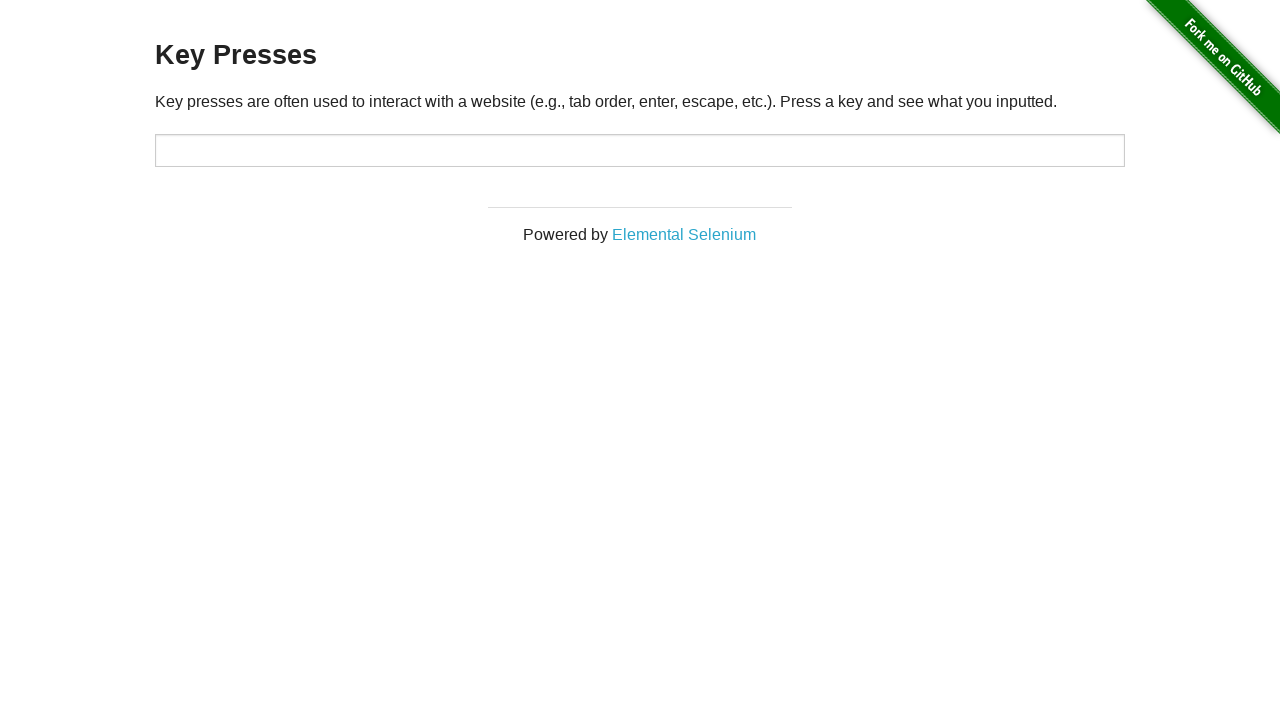

Clicked on the target input field to focus it at (640, 150) on #target
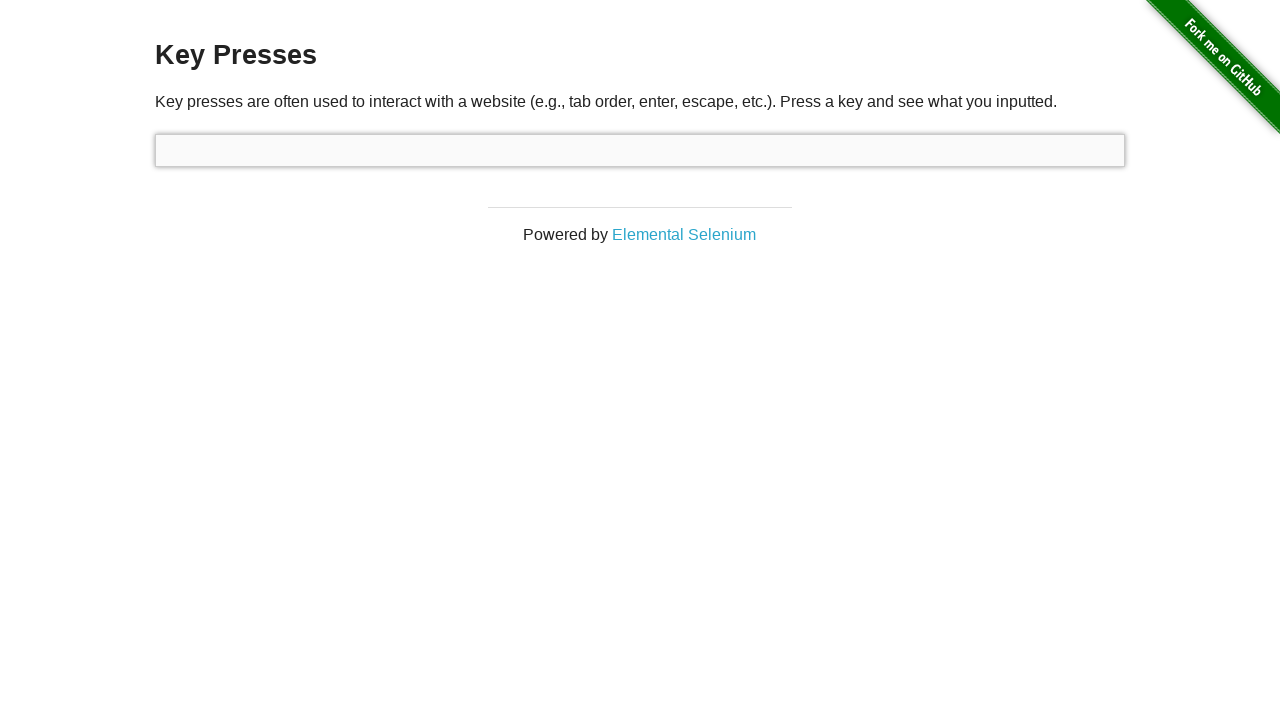

Pressed the Backspace key
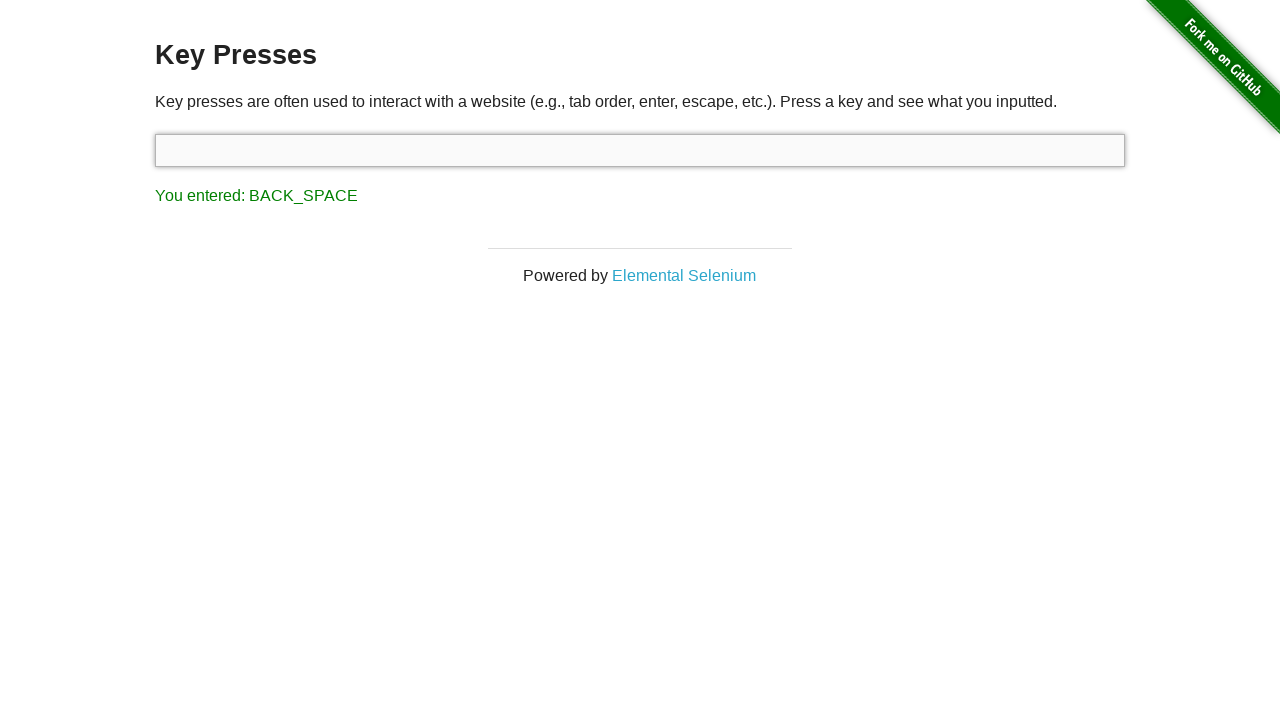

Key press result appeared on the page
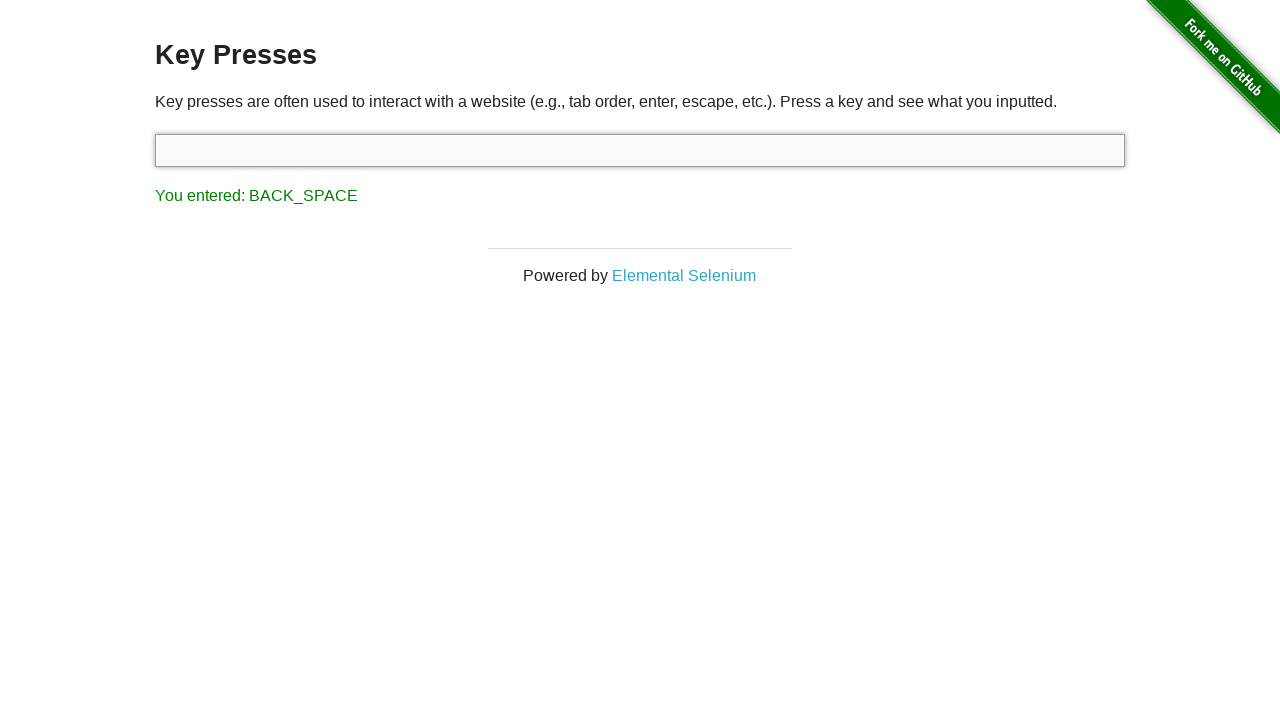

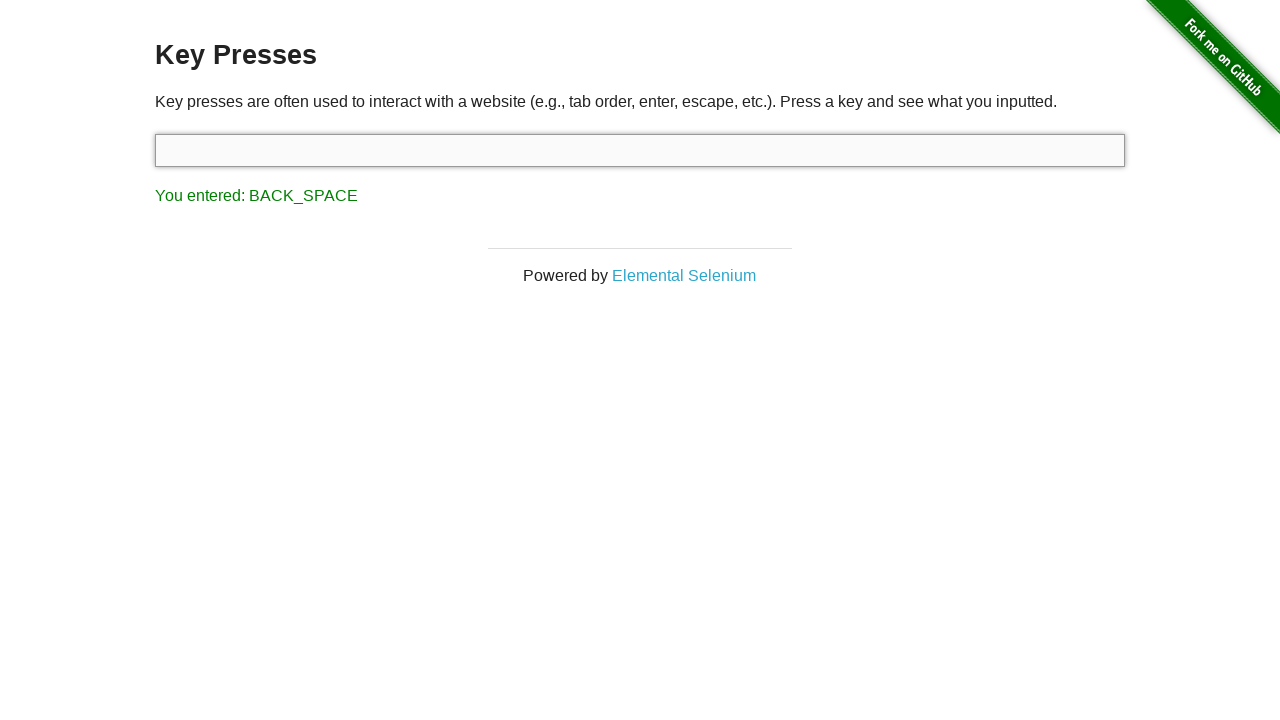